Navigates to a German grocery store deals page and scrolls down multiple times to load lazy-loaded product content

Starting URL: https://www.prospektangebote.de/geschaefte/rewe/angebote

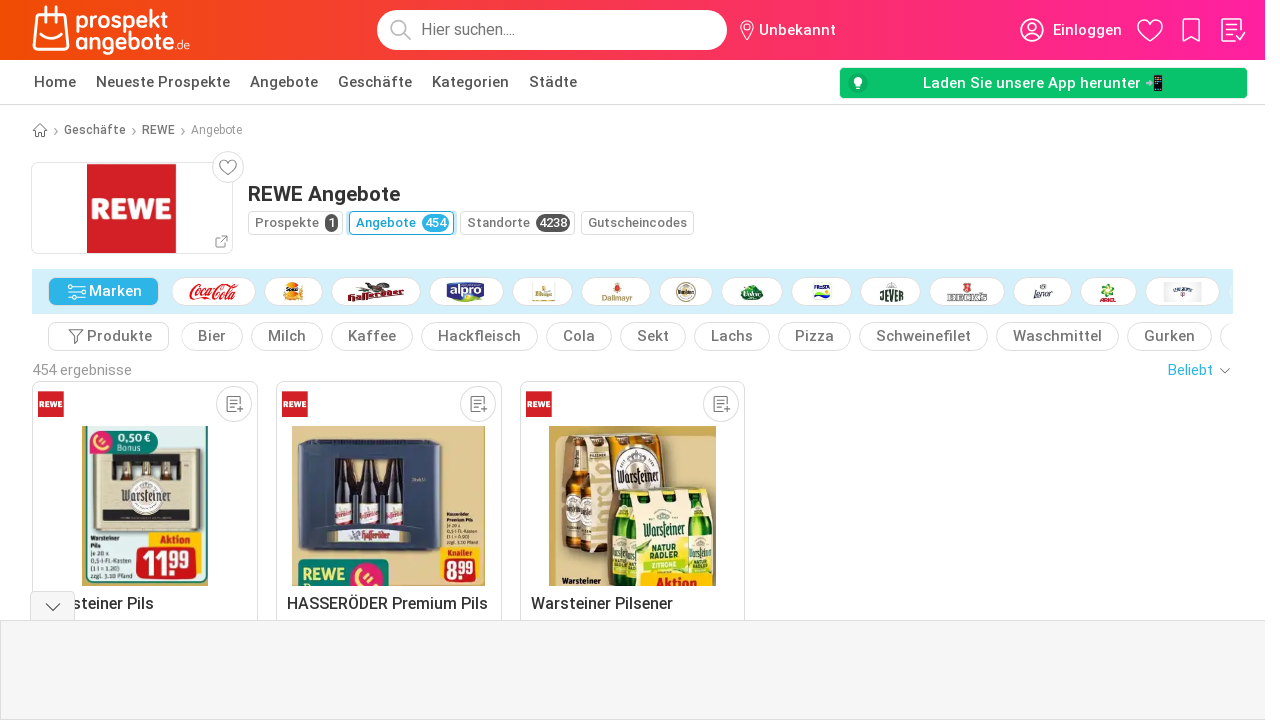

Scrolled down to load lazy-loaded products (scroll 1/5)
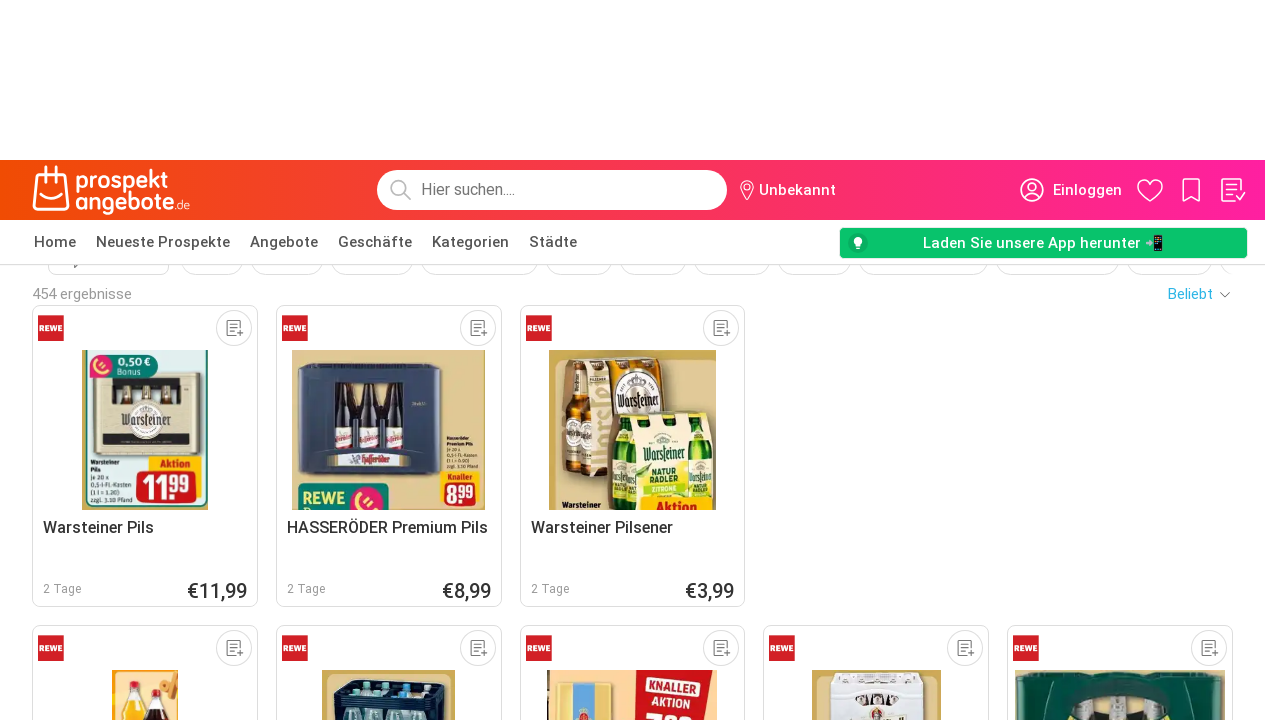

Waited for content to load after scroll 1/5
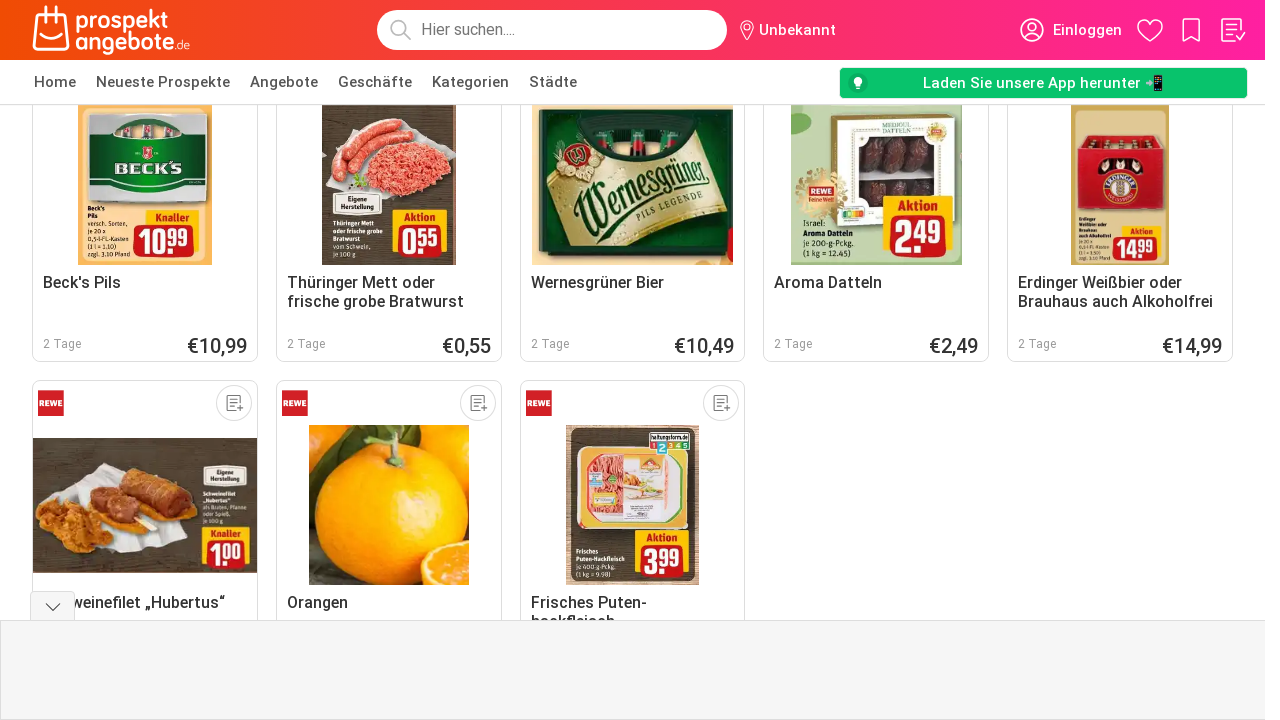

Scrolled down to load lazy-loaded products (scroll 2/5)
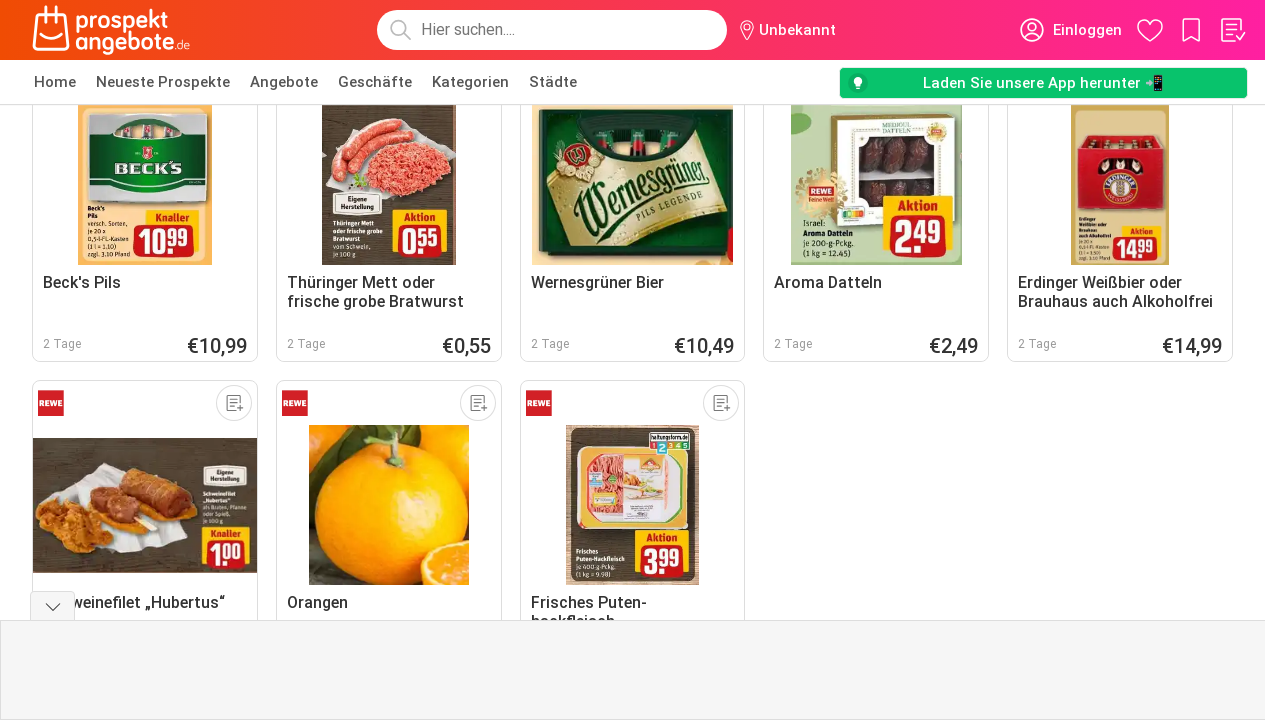

Waited for content to load after scroll 2/5
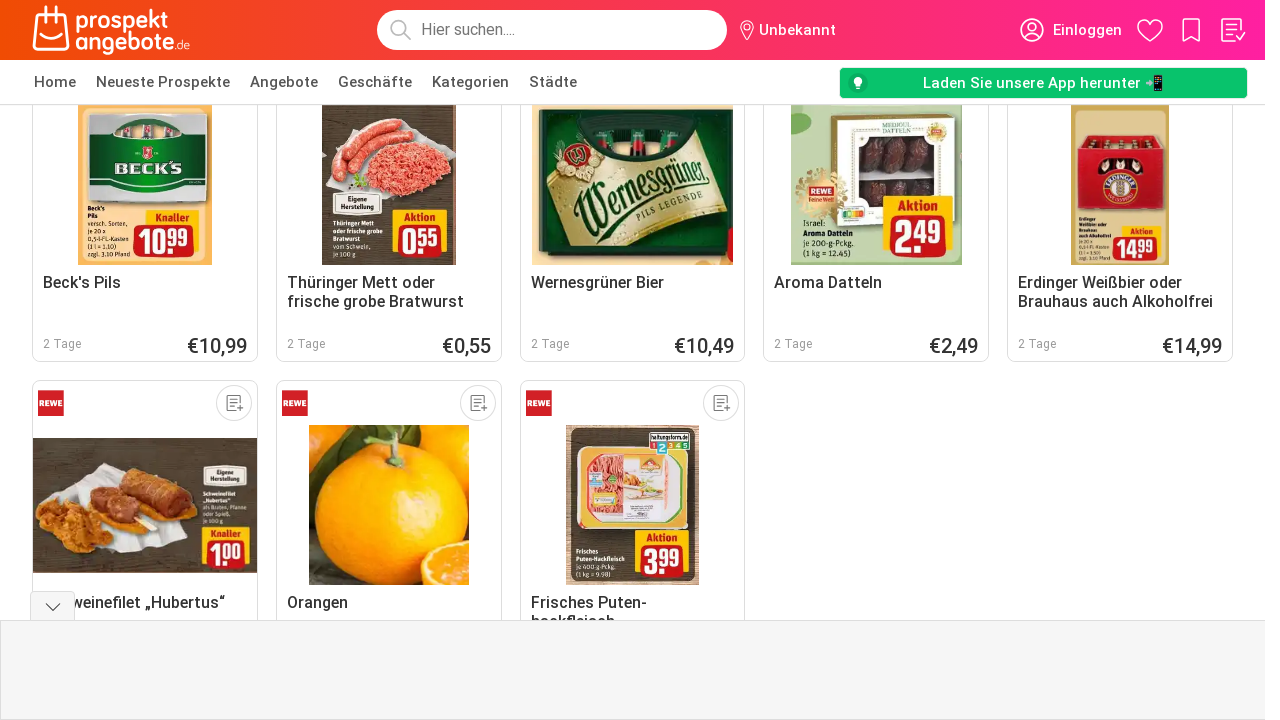

Scrolled down to load lazy-loaded products (scroll 3/5)
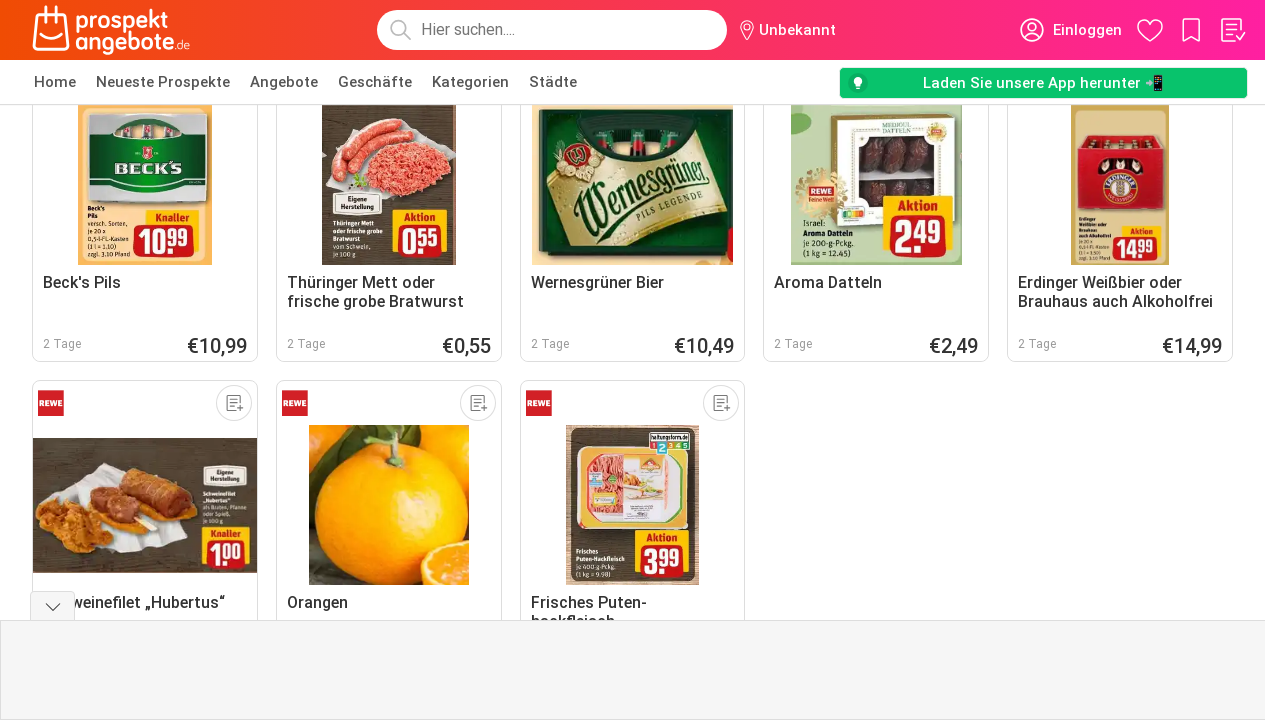

Waited for content to load after scroll 3/5
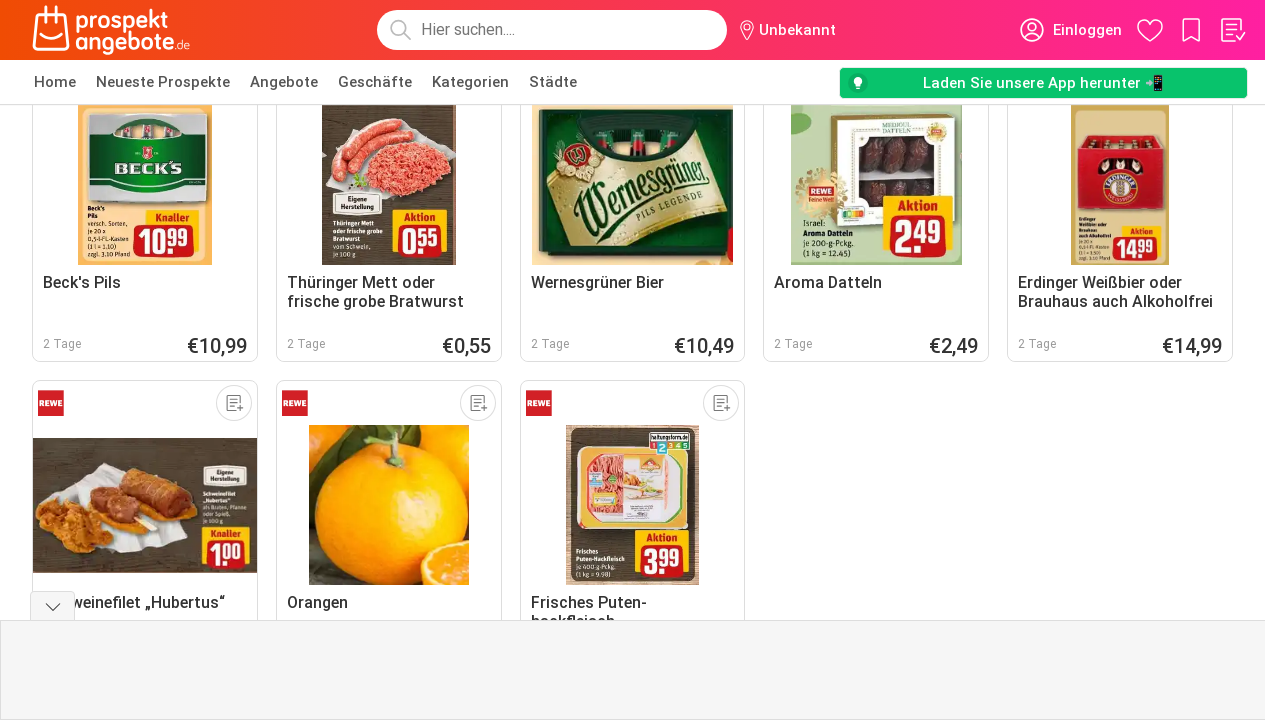

Scrolled down to load lazy-loaded products (scroll 4/5)
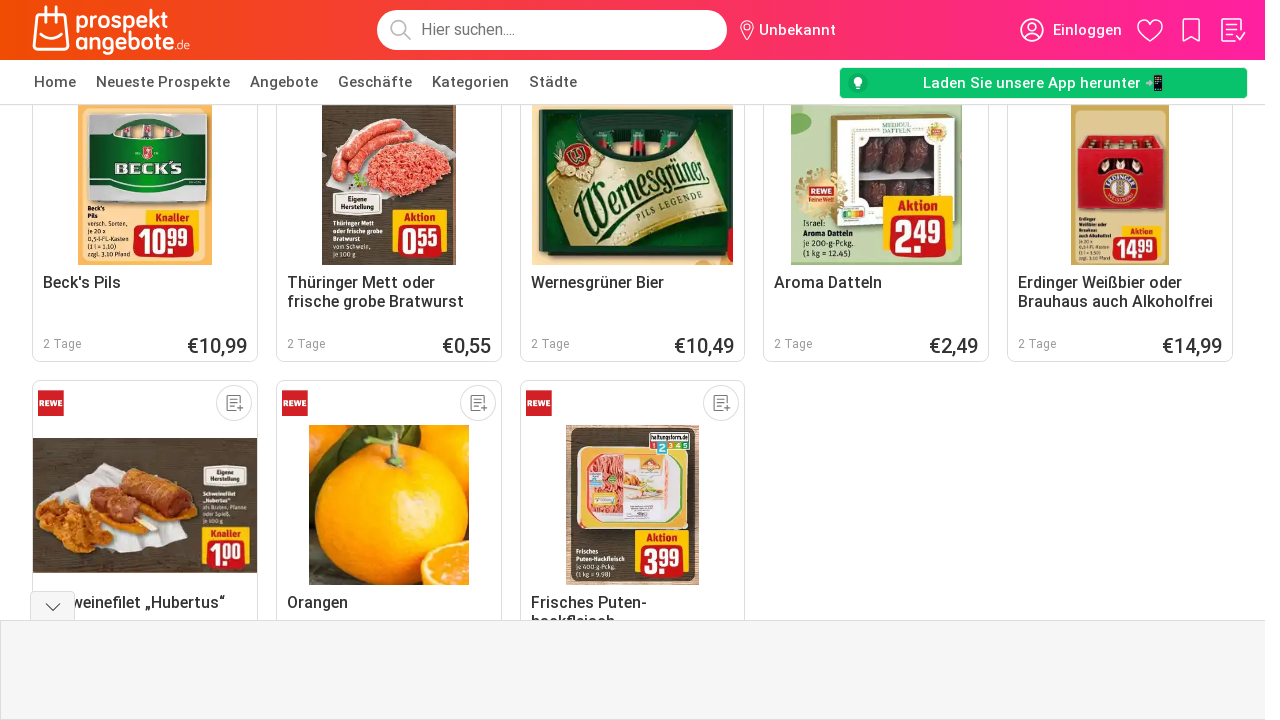

Waited for content to load after scroll 4/5
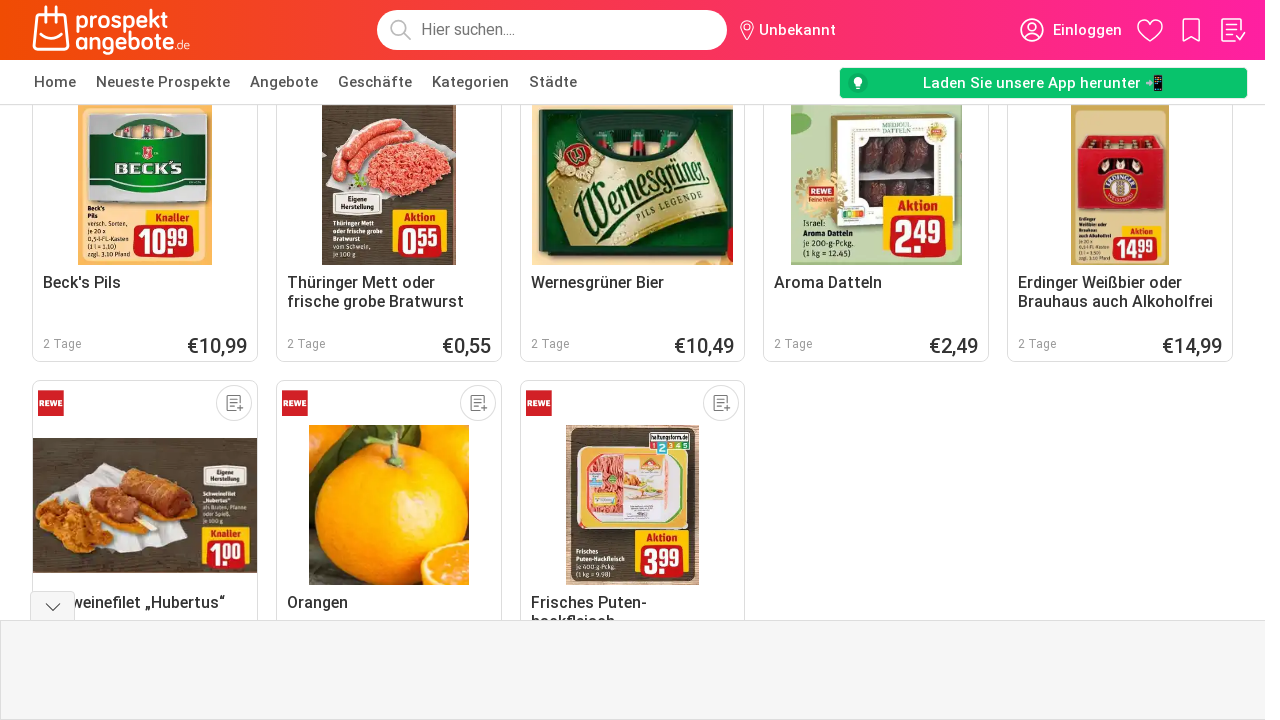

Scrolled down to load lazy-loaded products (scroll 5/5)
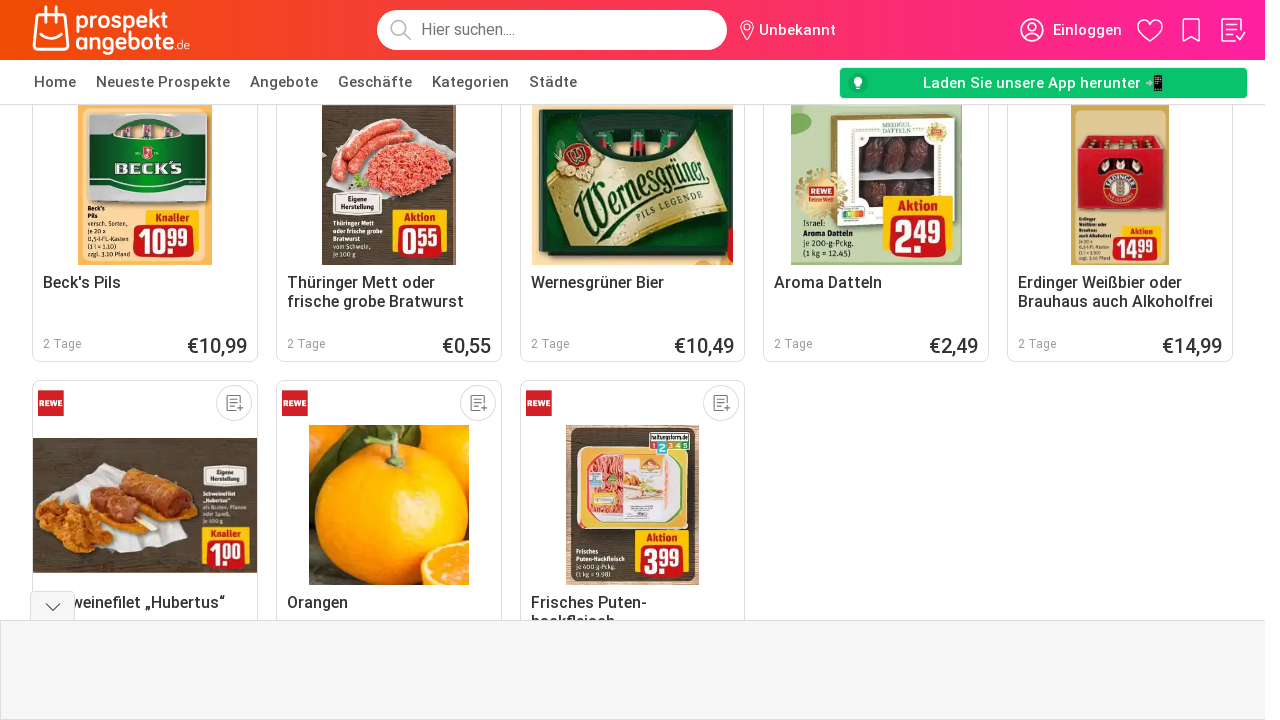

Waited for content to load after scroll 5/5
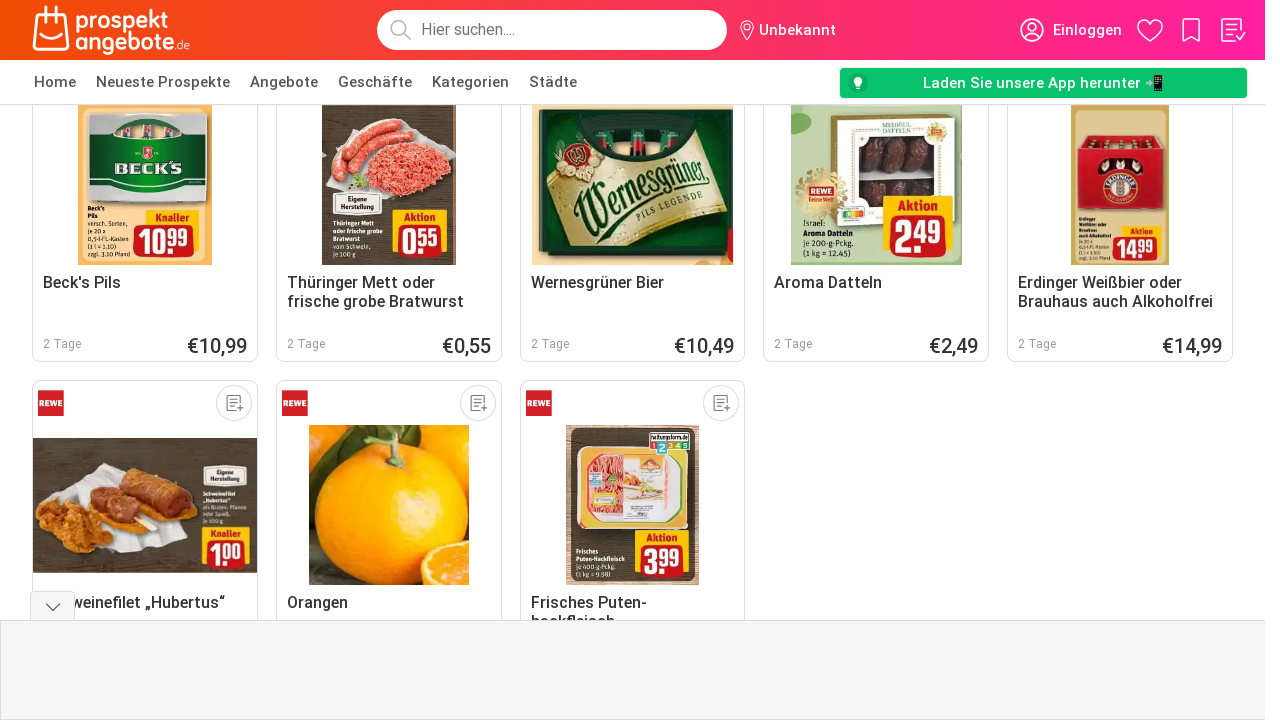

Product elements loaded and visible after all scrolling
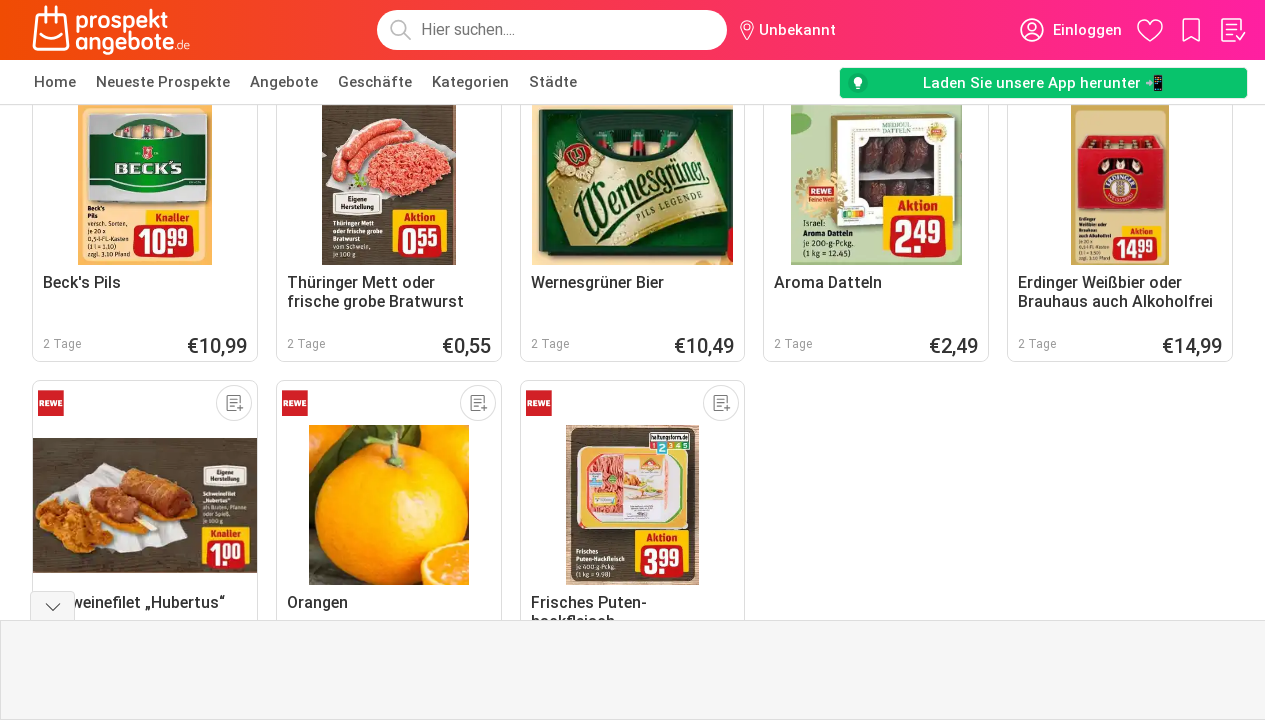

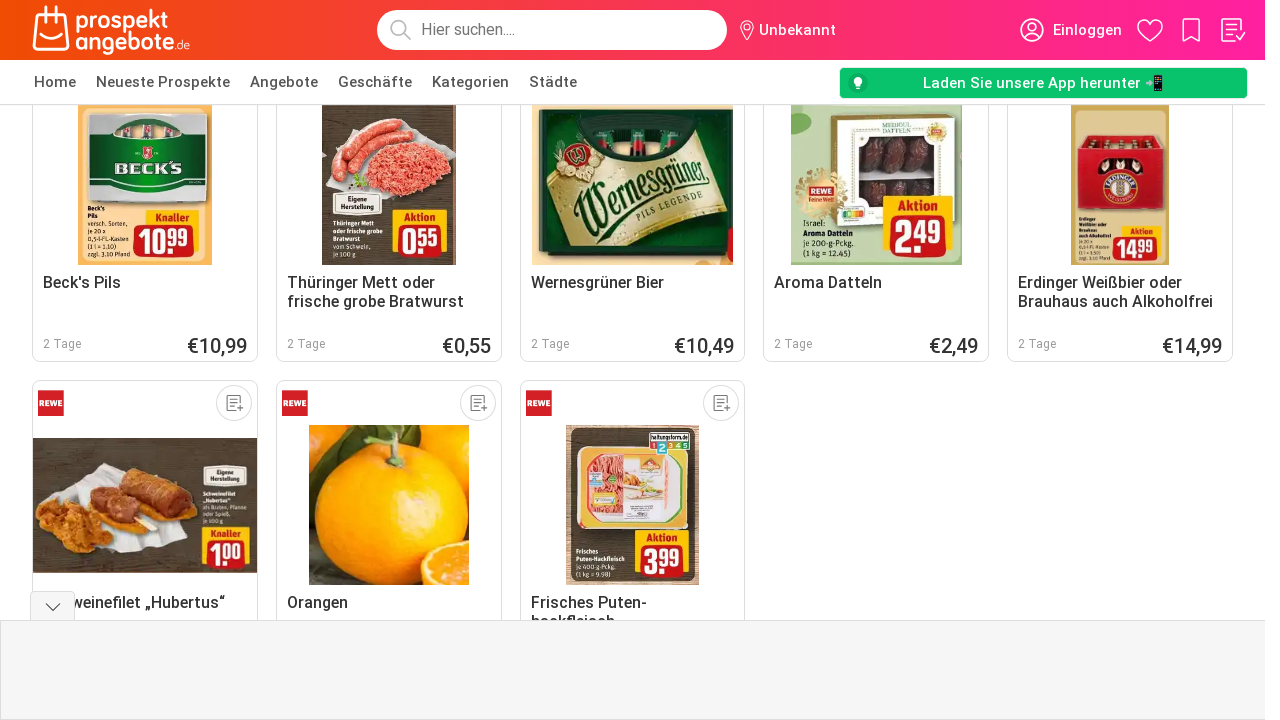